Tests that entered text is trimmed when editing a todo item.

Starting URL: https://demo.playwright.dev/todomvc

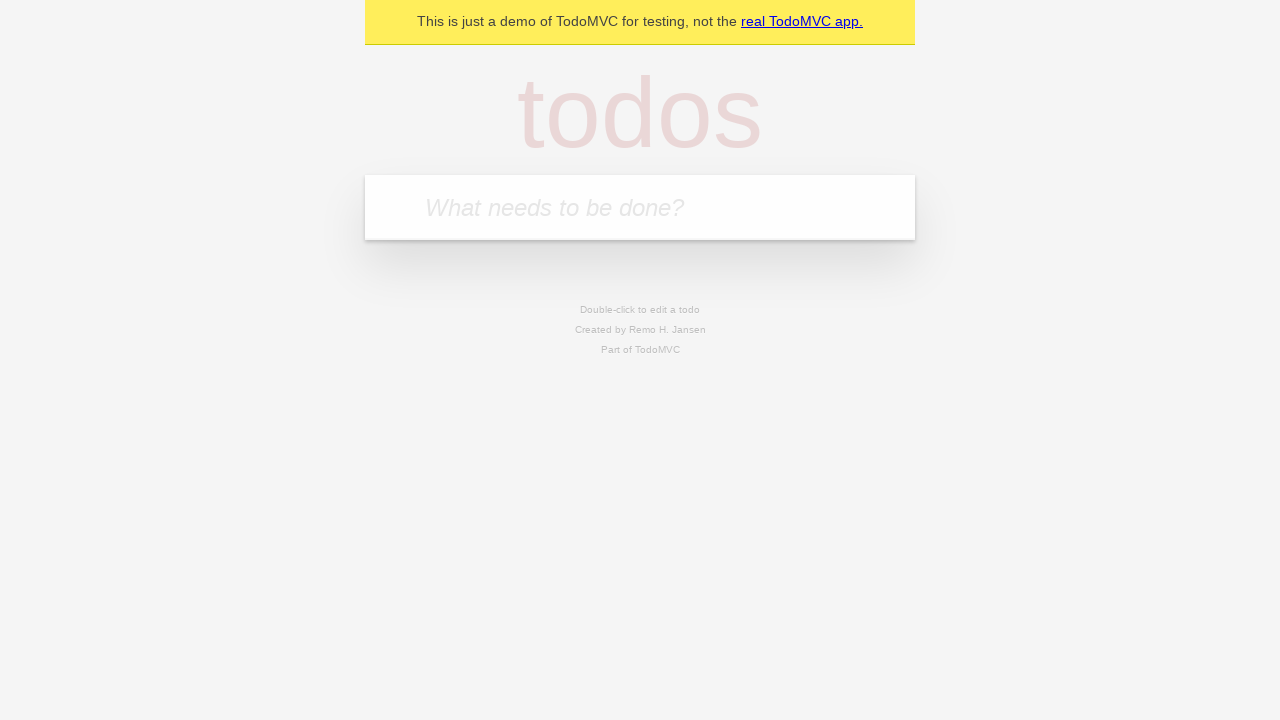

Filled new todo input with 'buy some cheese' on .new-todo
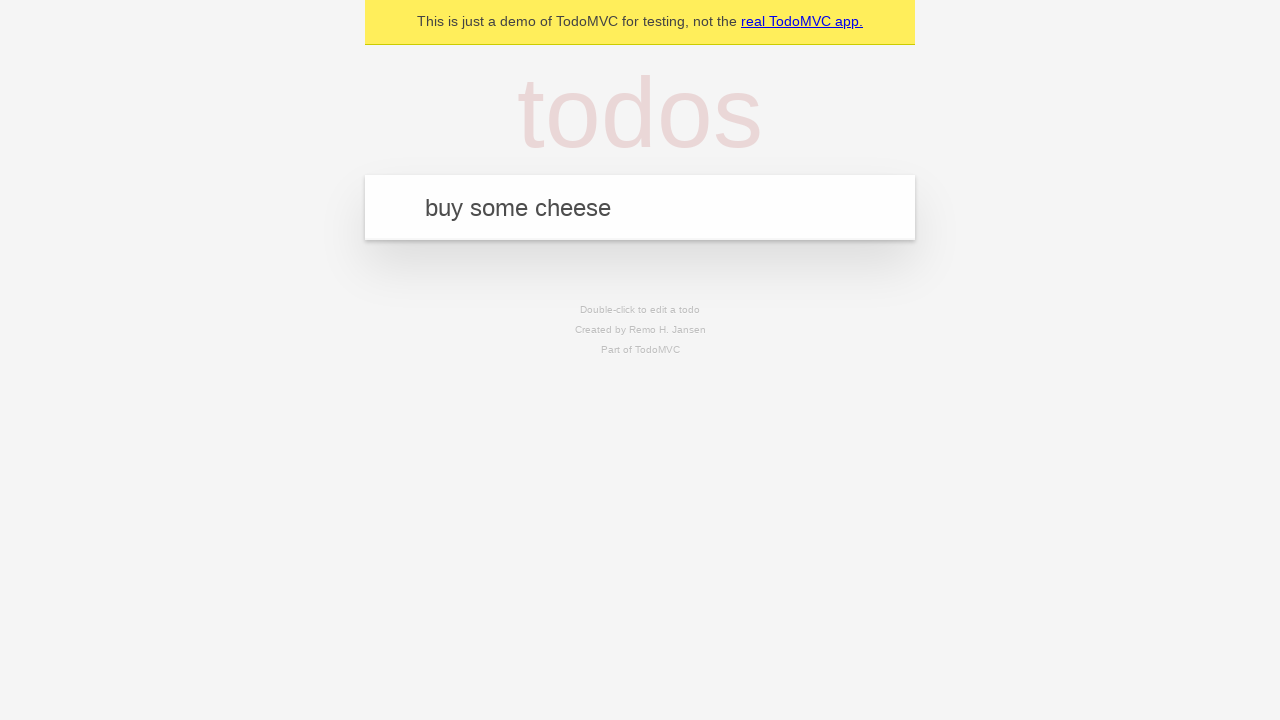

Pressed Enter to create first todo item on .new-todo
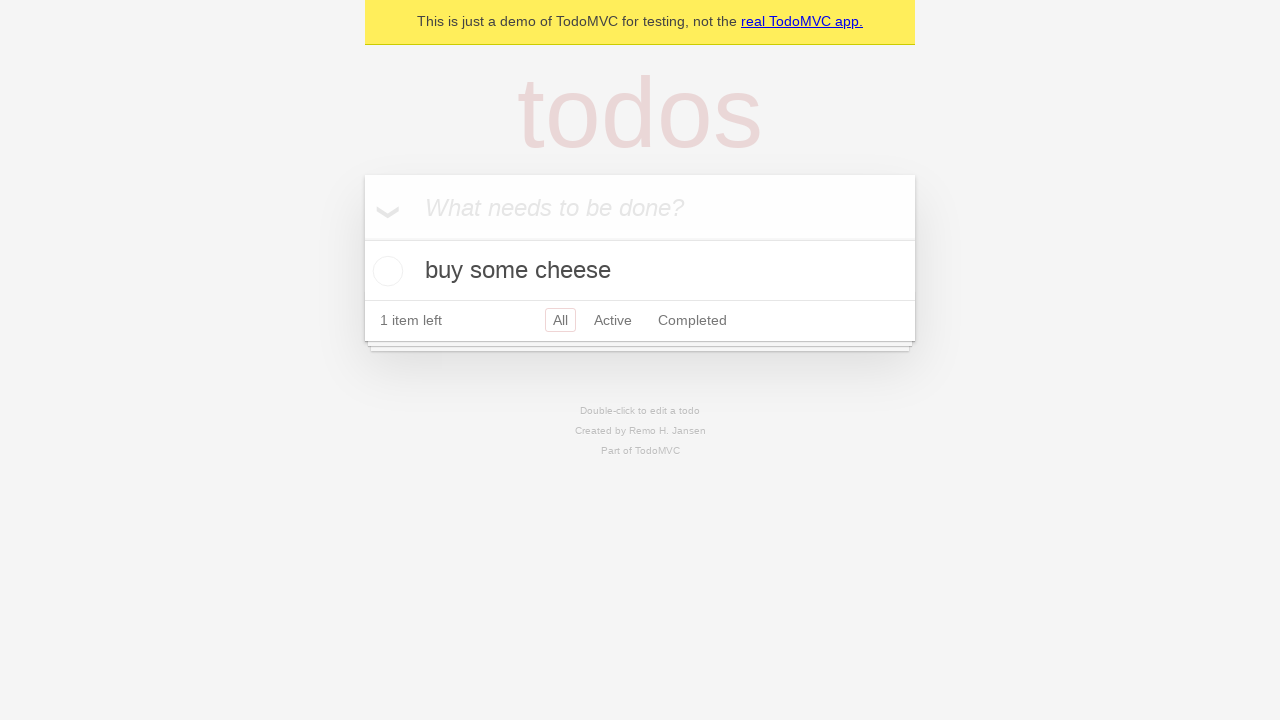

Filled new todo input with 'feed the cat' on .new-todo
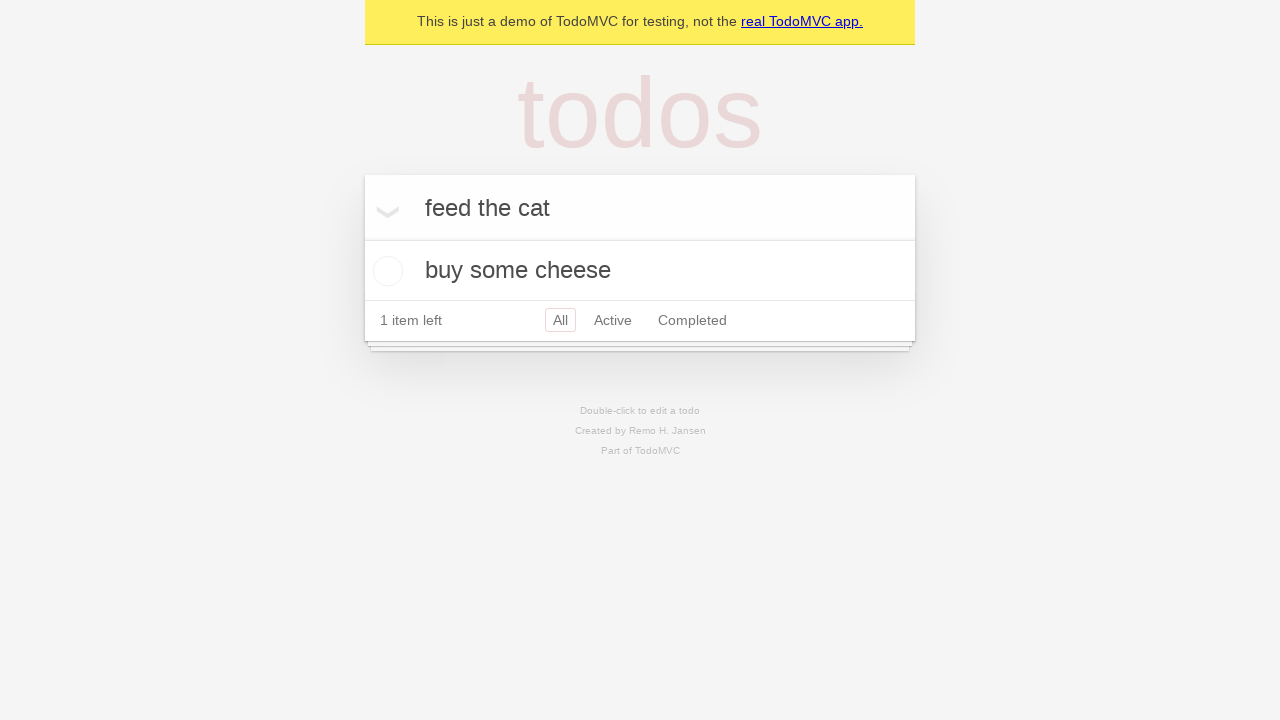

Pressed Enter to create second todo item on .new-todo
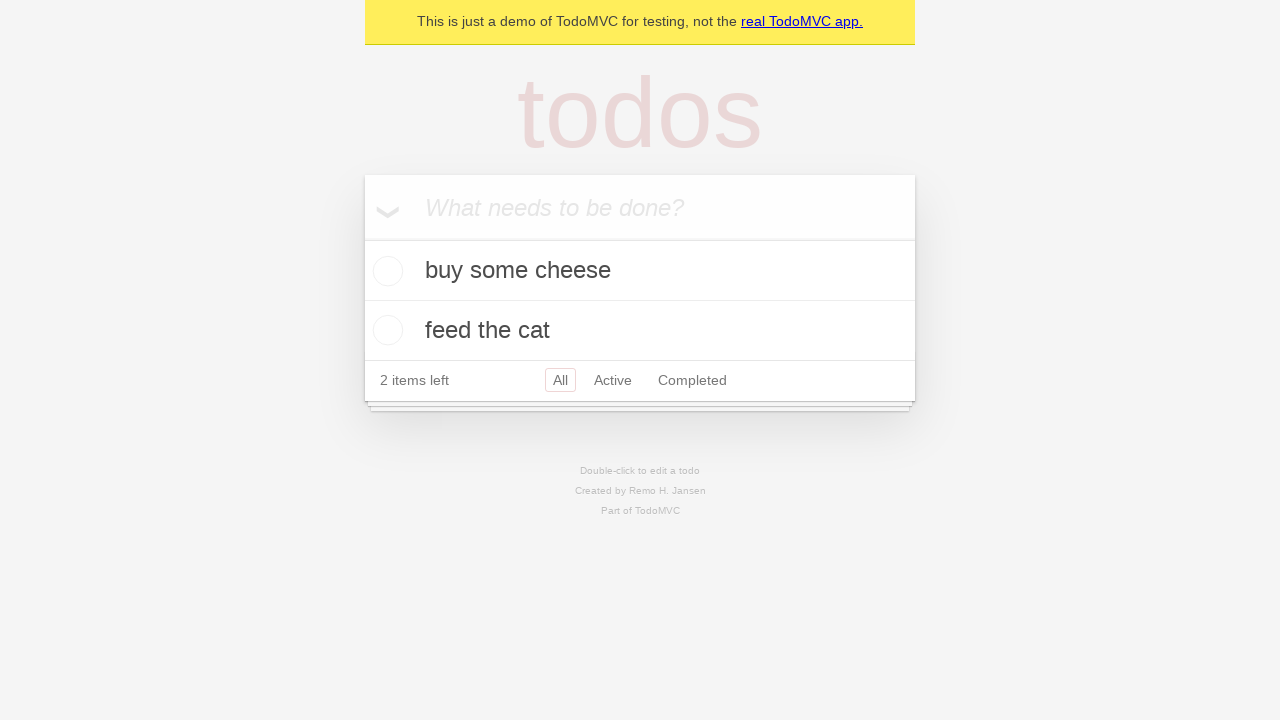

Filled new todo input with 'book a doctors appointment' on .new-todo
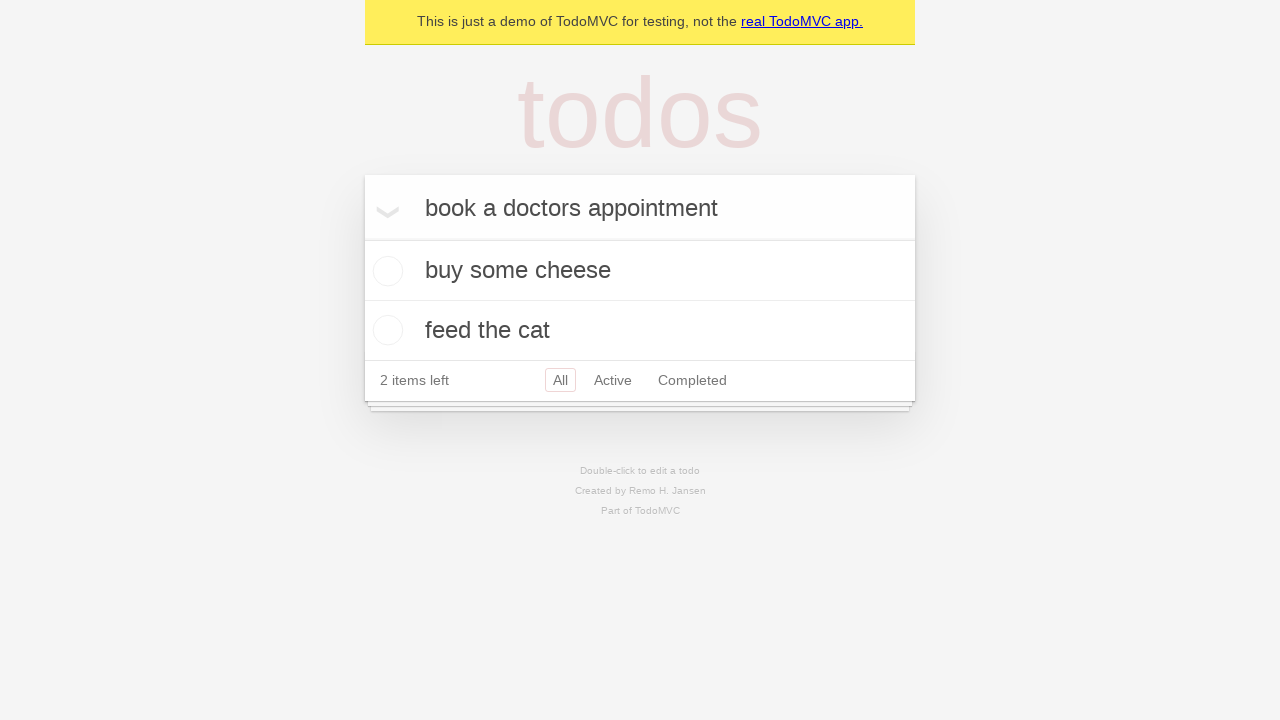

Pressed Enter to create third todo item on .new-todo
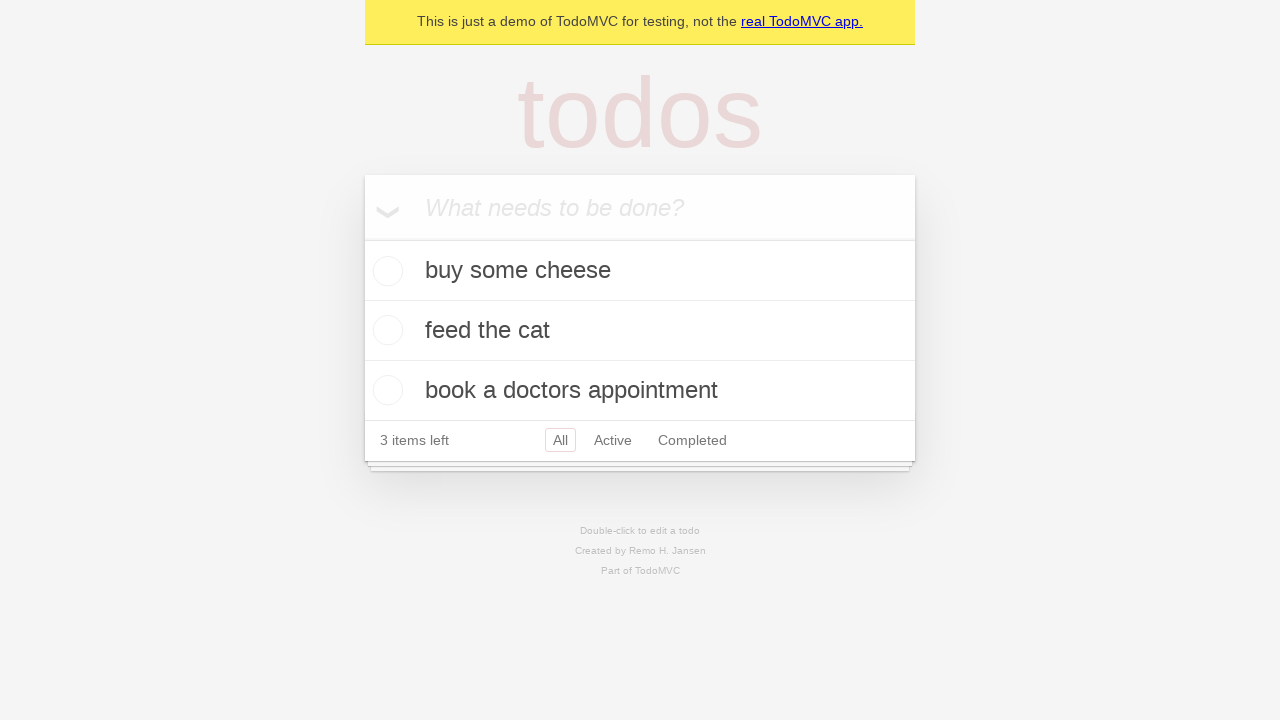

Double-clicked second todo item to enter edit mode at (640, 331) on .todo-list li >> nth=1
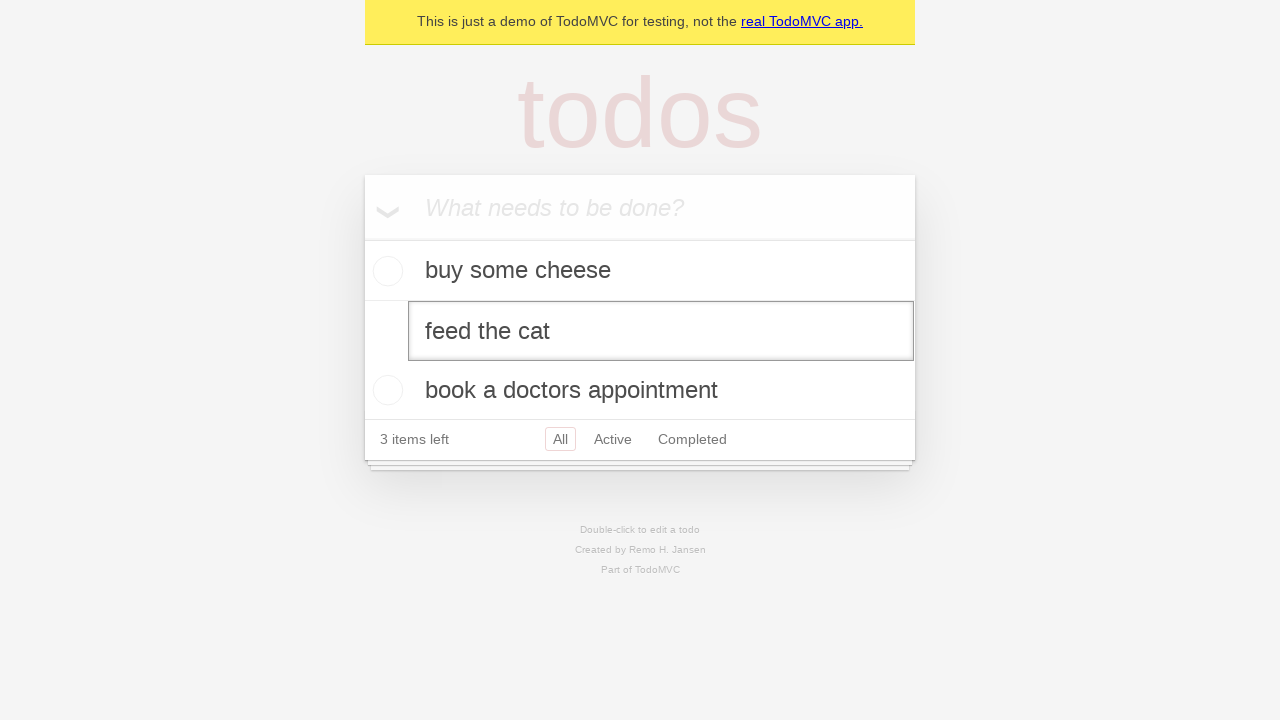

Filled edit field with text containing leading and trailing whitespace on .todo-list li >> nth=1 >> .edit
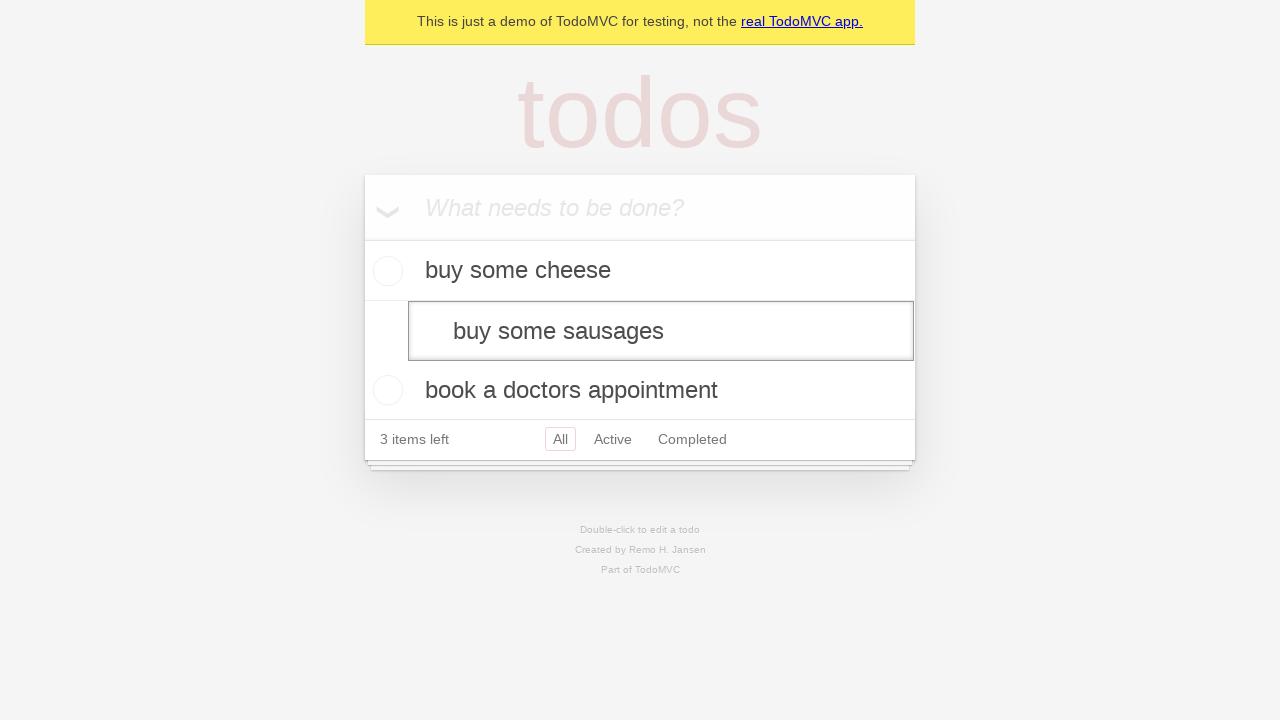

Pressed Enter to save edited todo item with trimmed text on .todo-list li >> nth=1 >> .edit
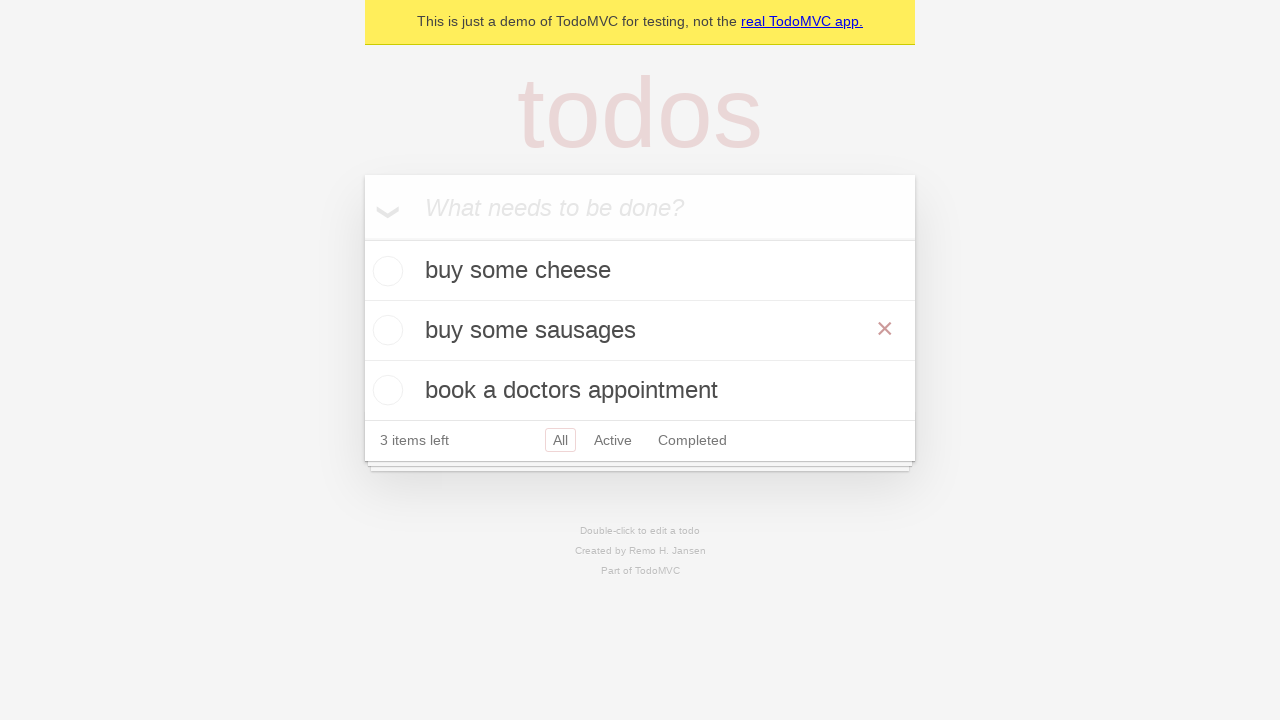

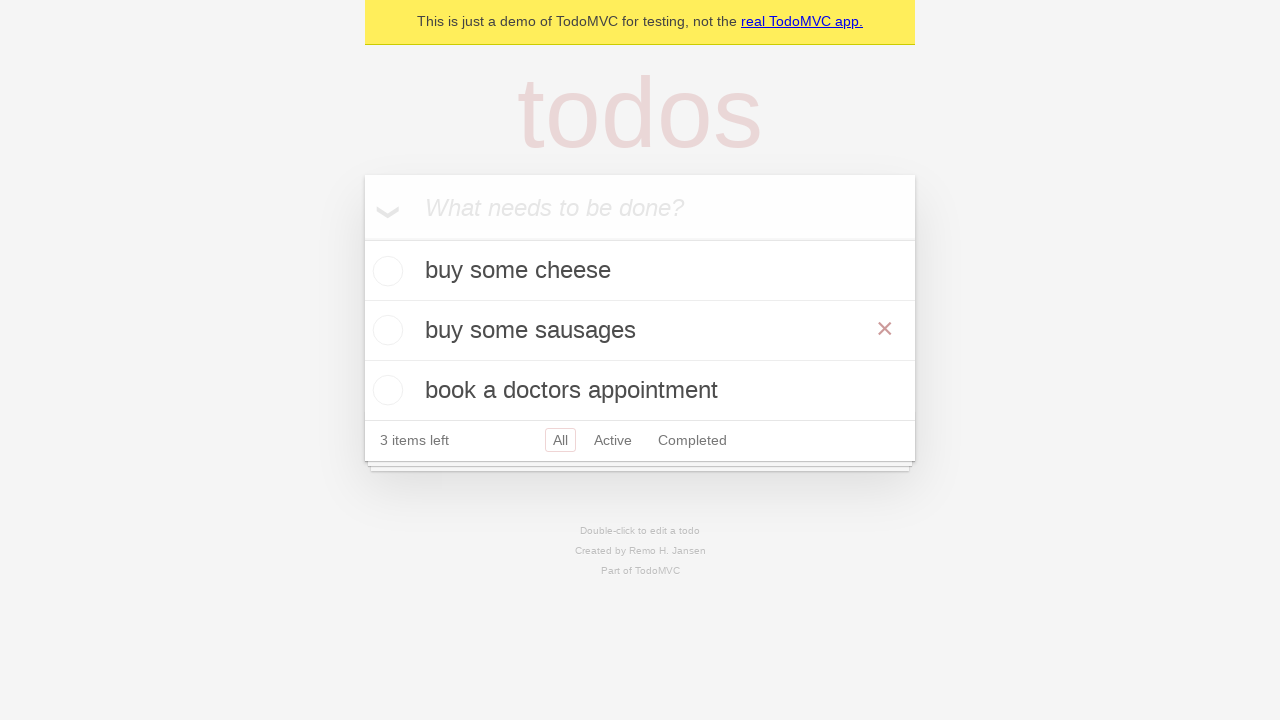